Tests multi-page navigation by clicking through numbered page links (1 → 2 → 3) and verifying content on each page

Starting URL: https://bonigarcia.dev/selenium-webdriver-java/navigation1.html

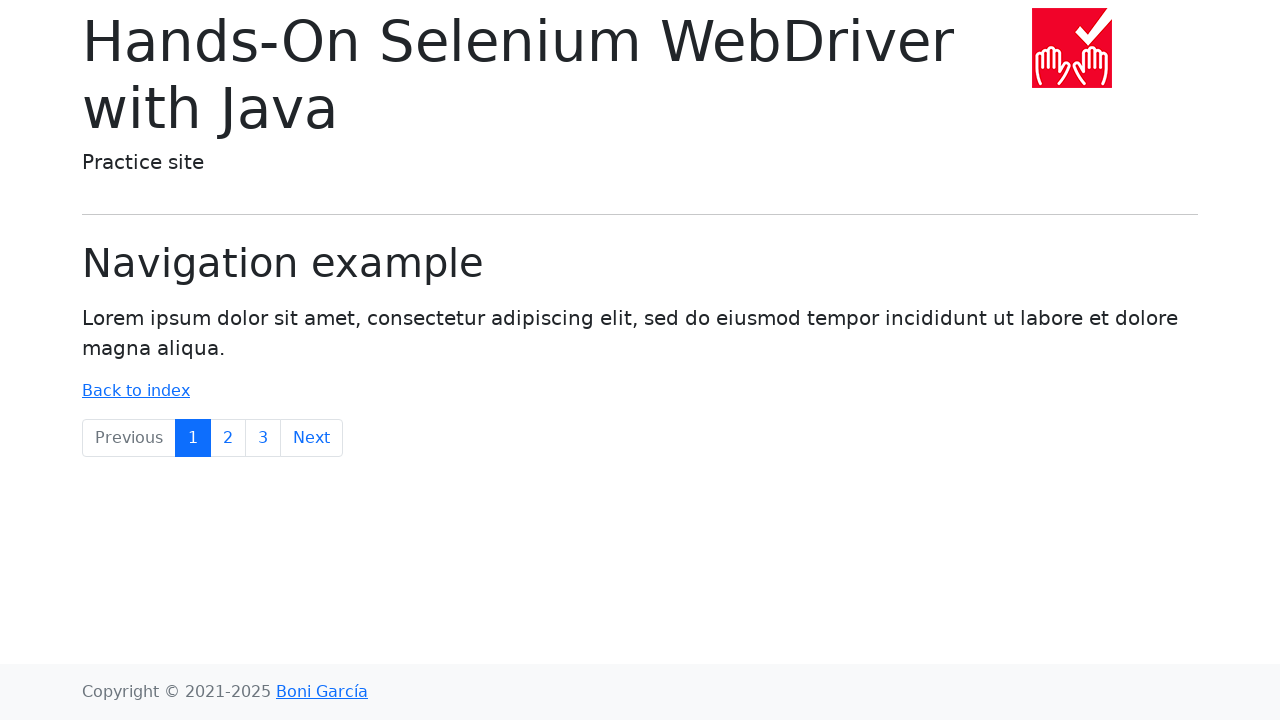

Waited for body element to load on page 1
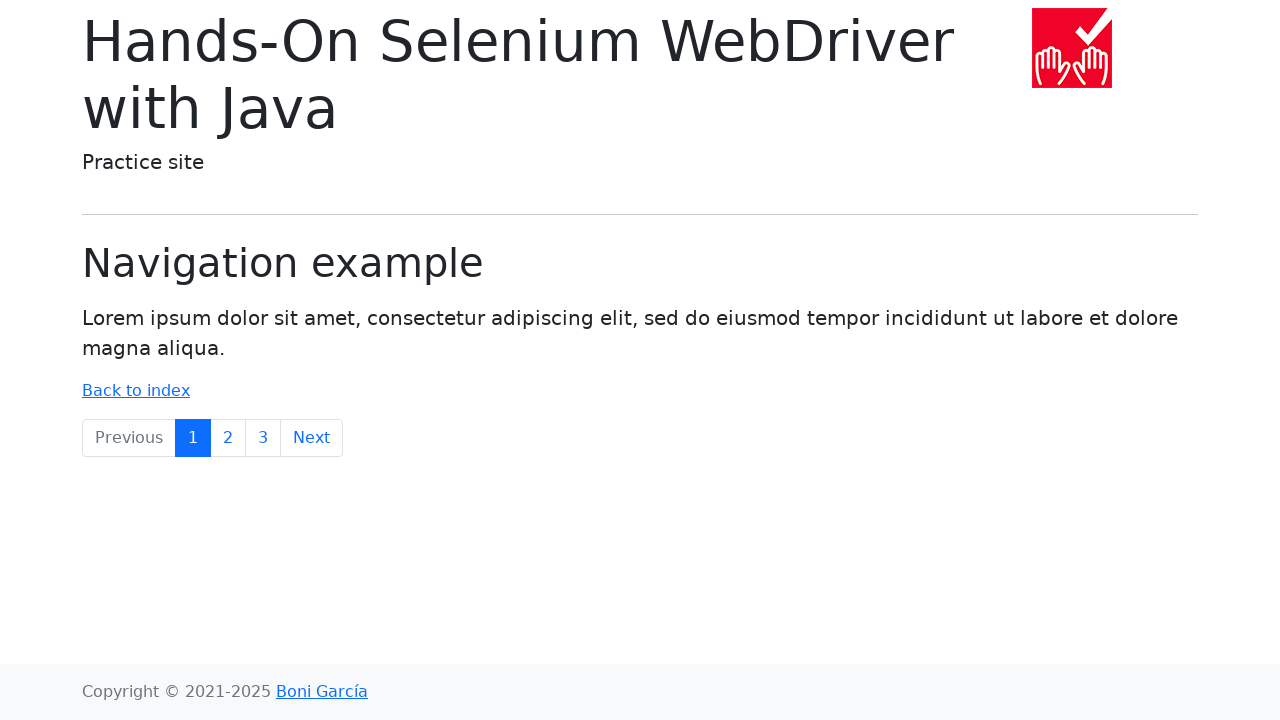

Retrieved body text content from page 1
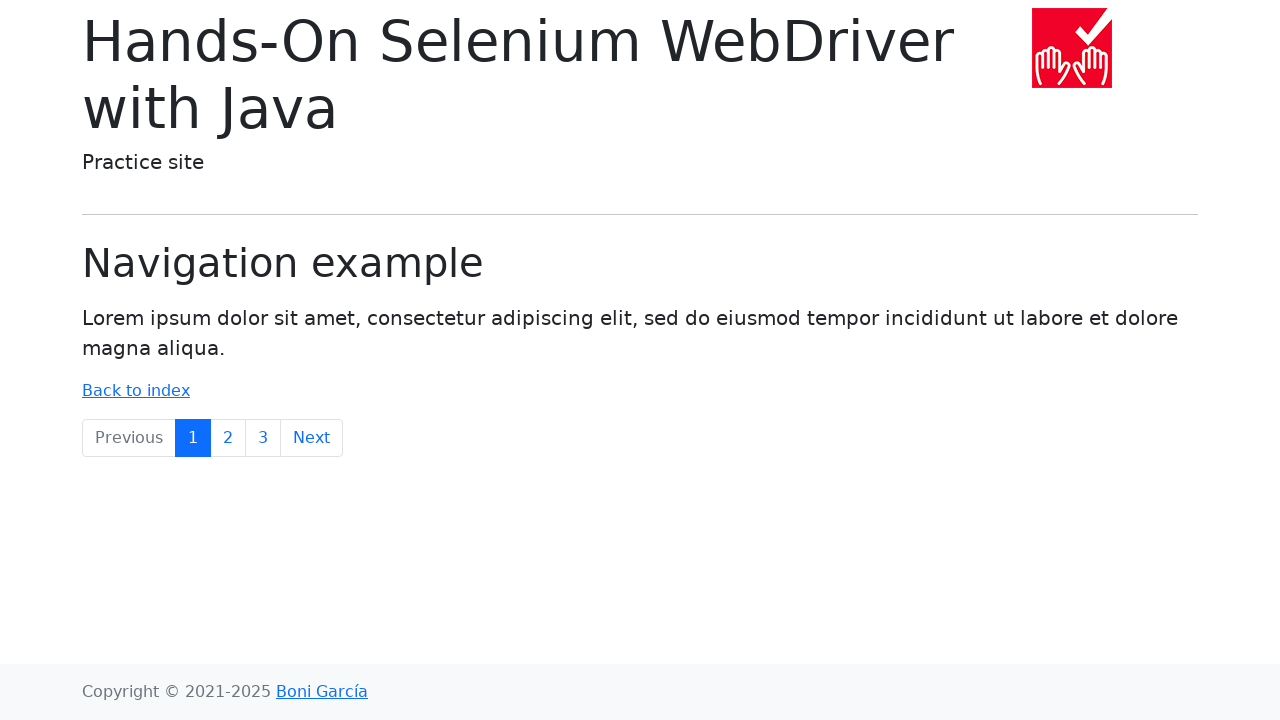

Verified 'Lorem ipsum' text found on page 1
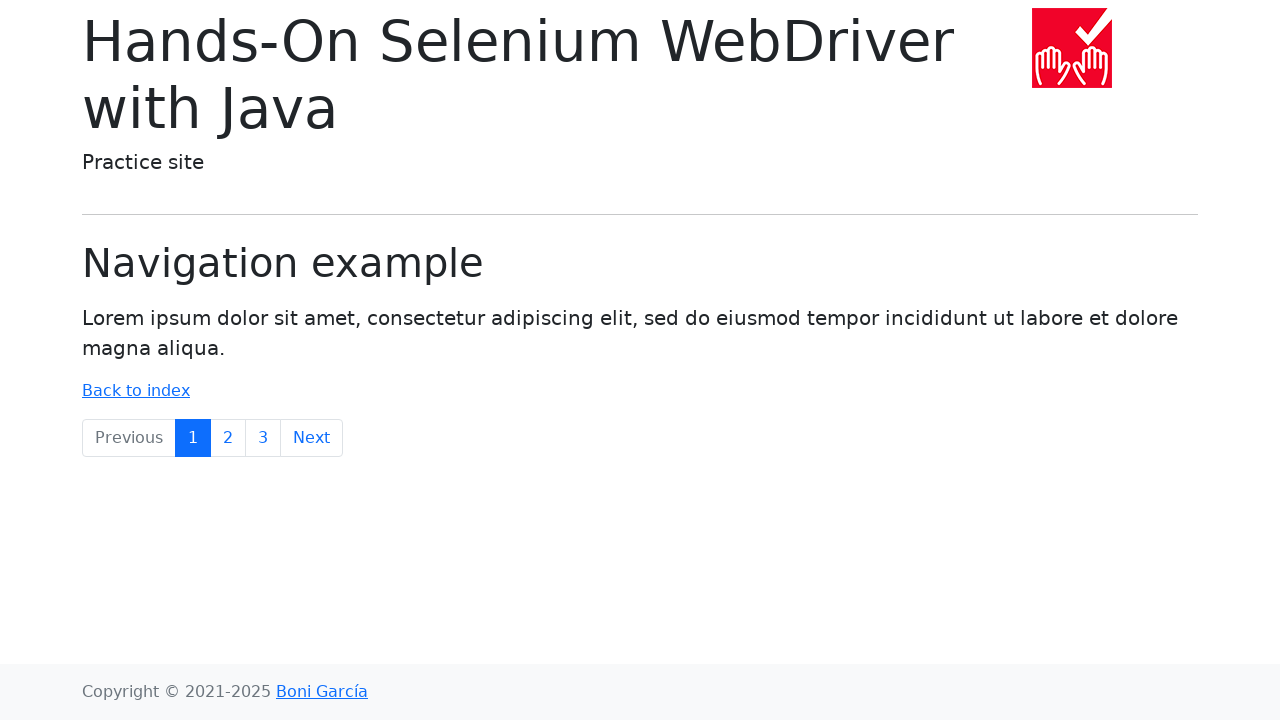

Clicked numbered page link to navigate to page 2 at (228, 438) on a:text('2')
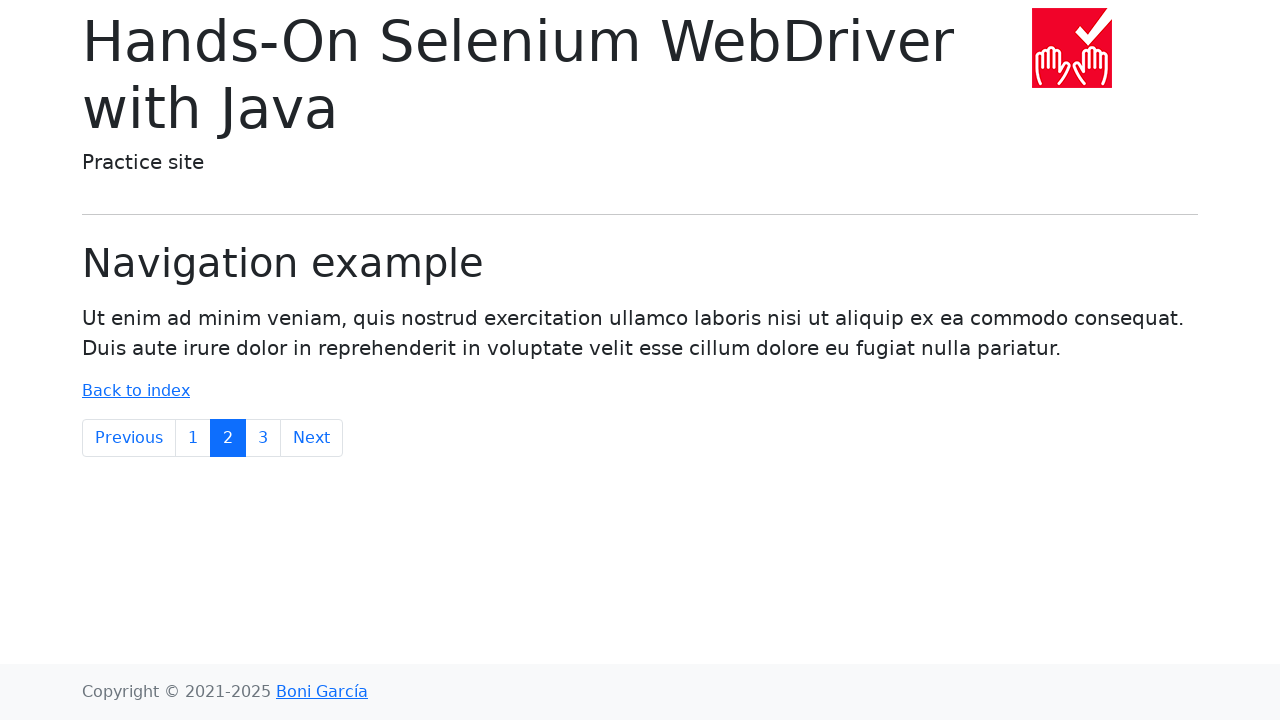

Waited for body element to load on page 2
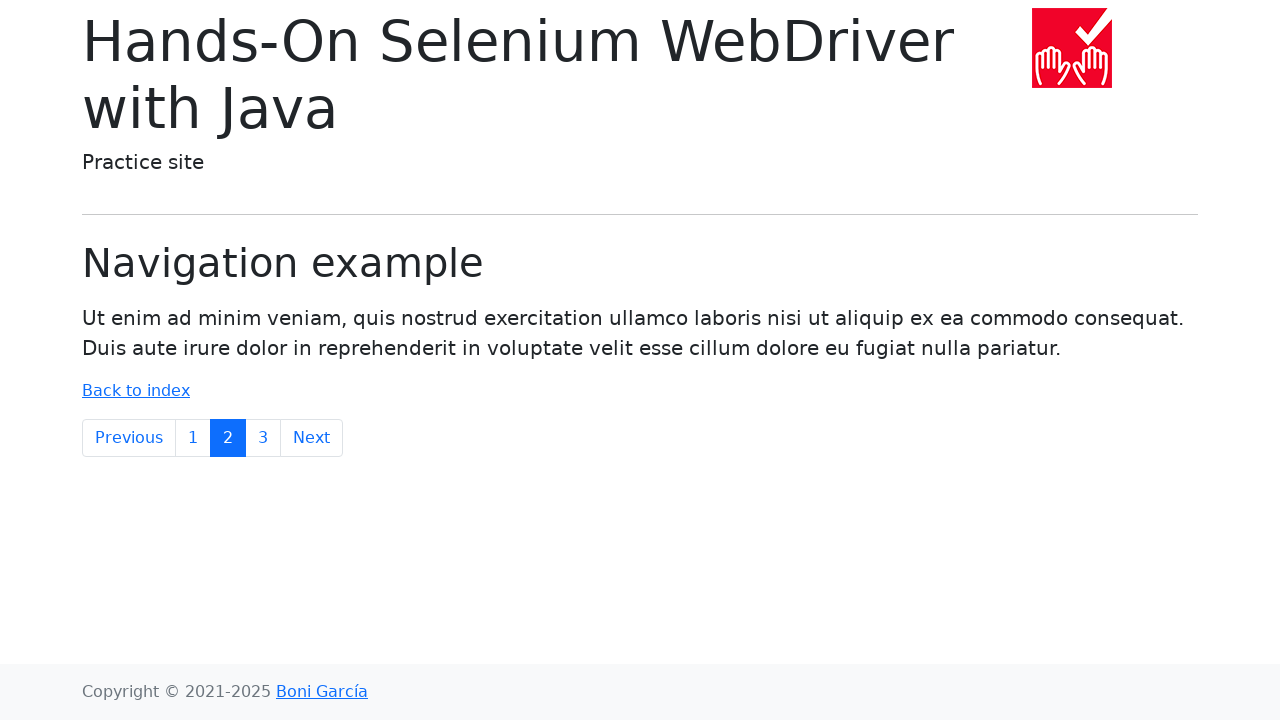

Retrieved body text content from page 2
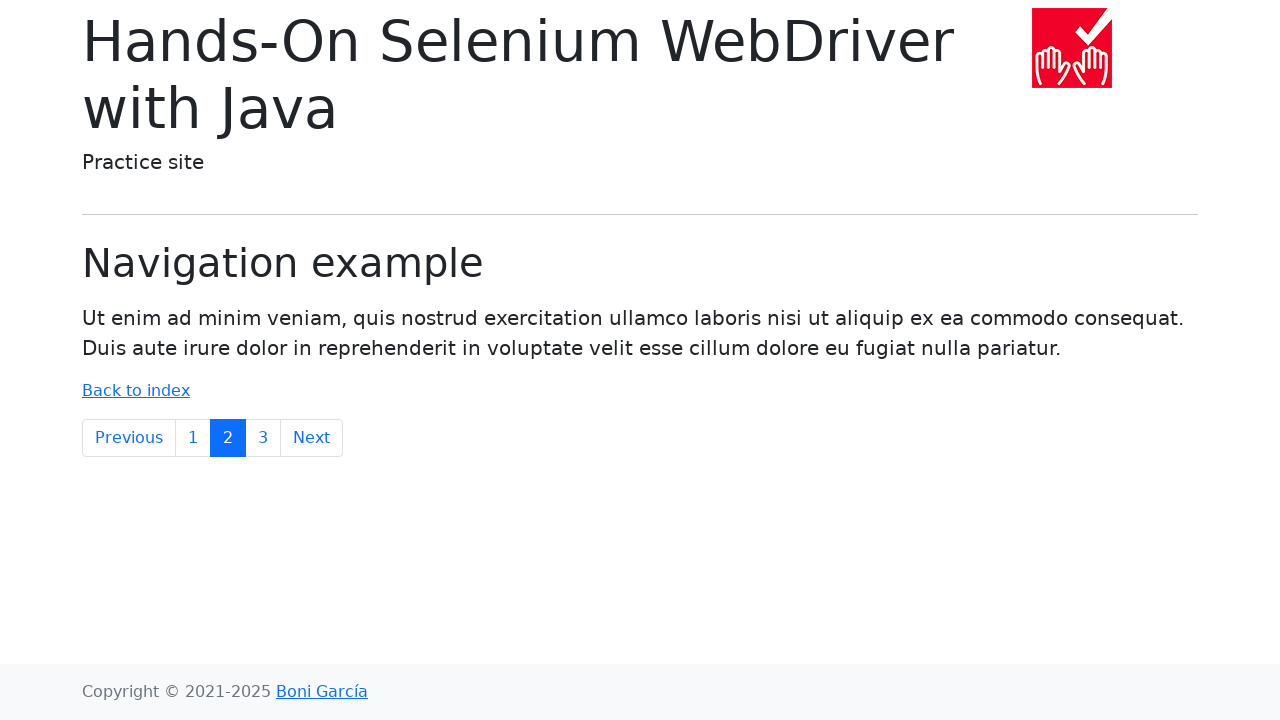

Verified 'Ut enim' text found on page 2
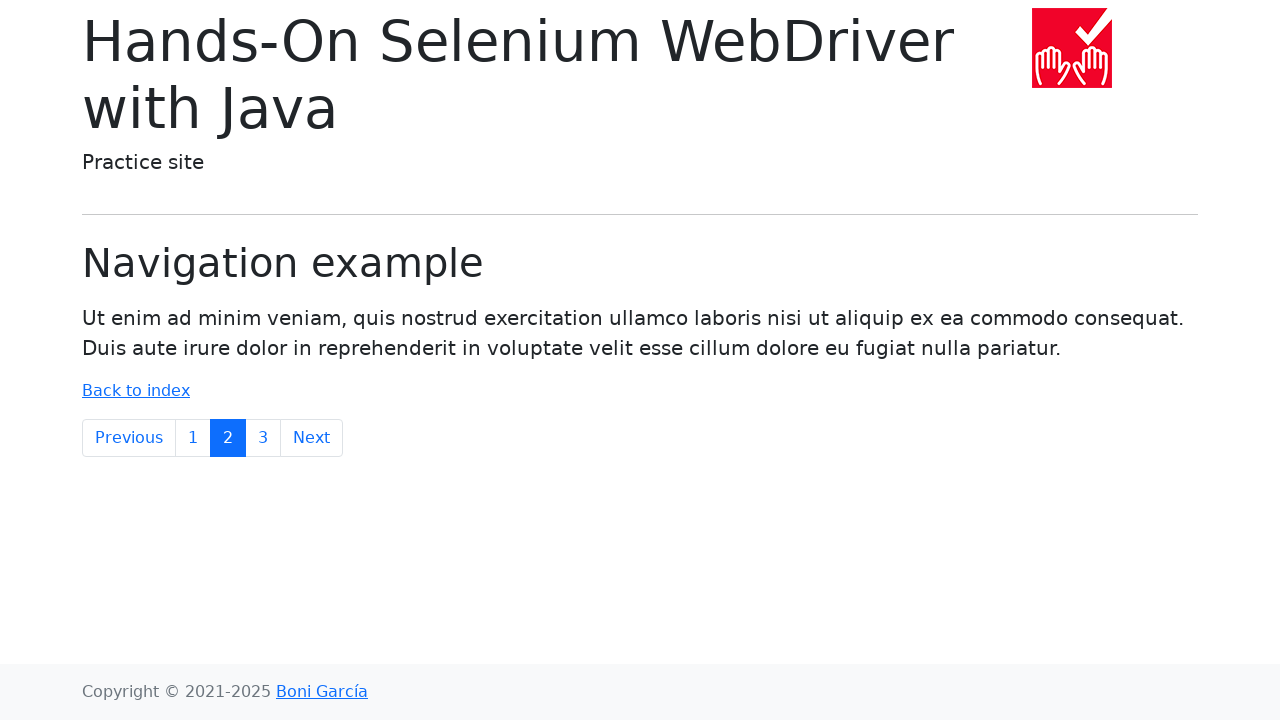

Clicked numbered page link to navigate to page 3 at (263, 438) on a:text('3')
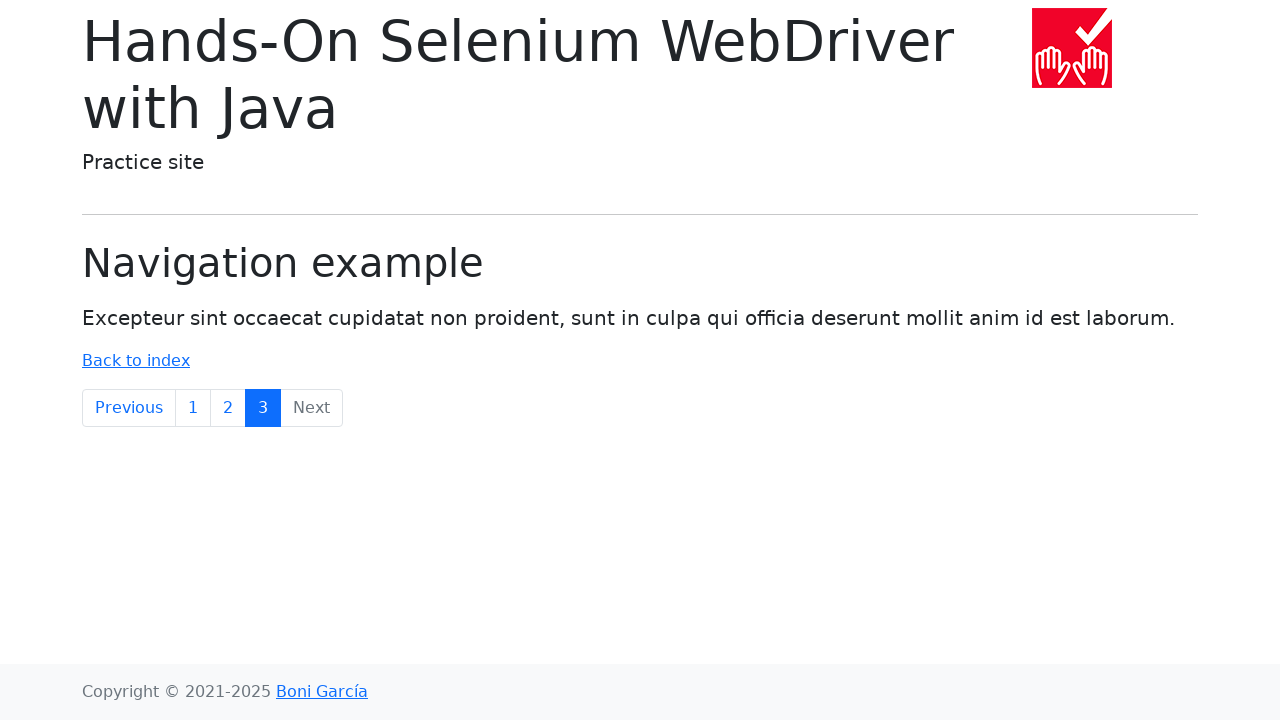

Waited for body element to load on page 3
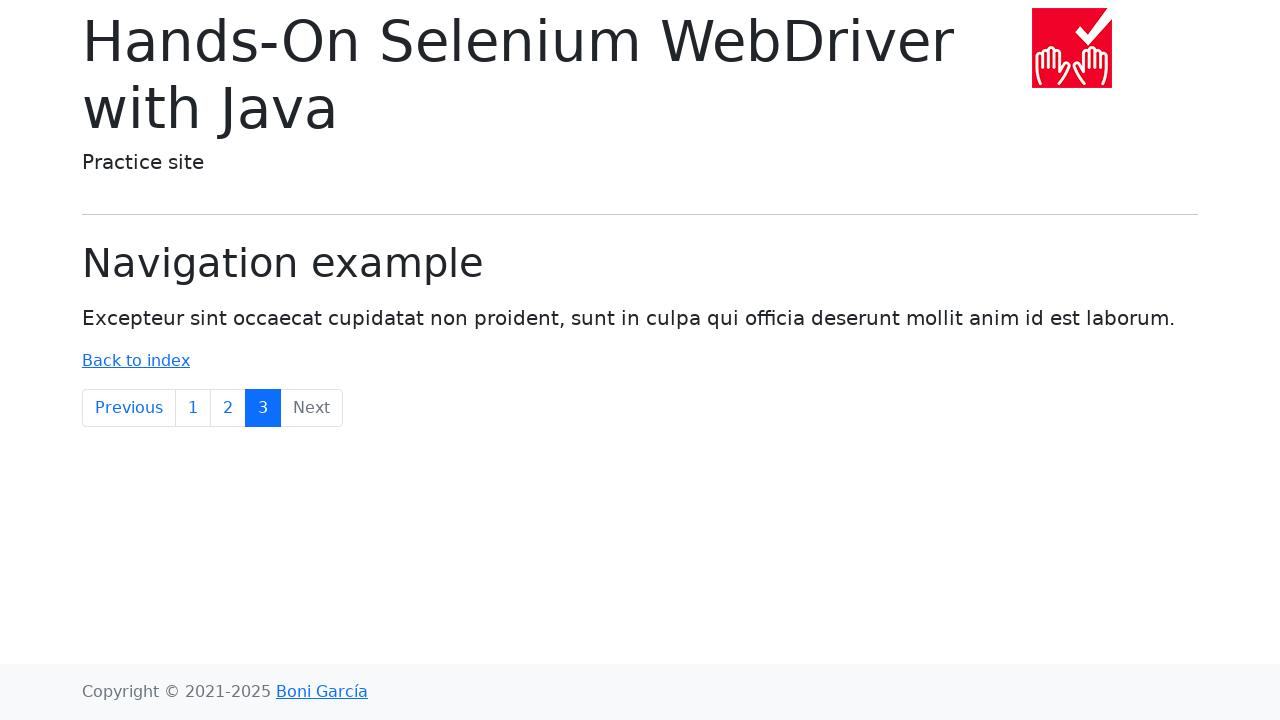

Retrieved body text content from page 3
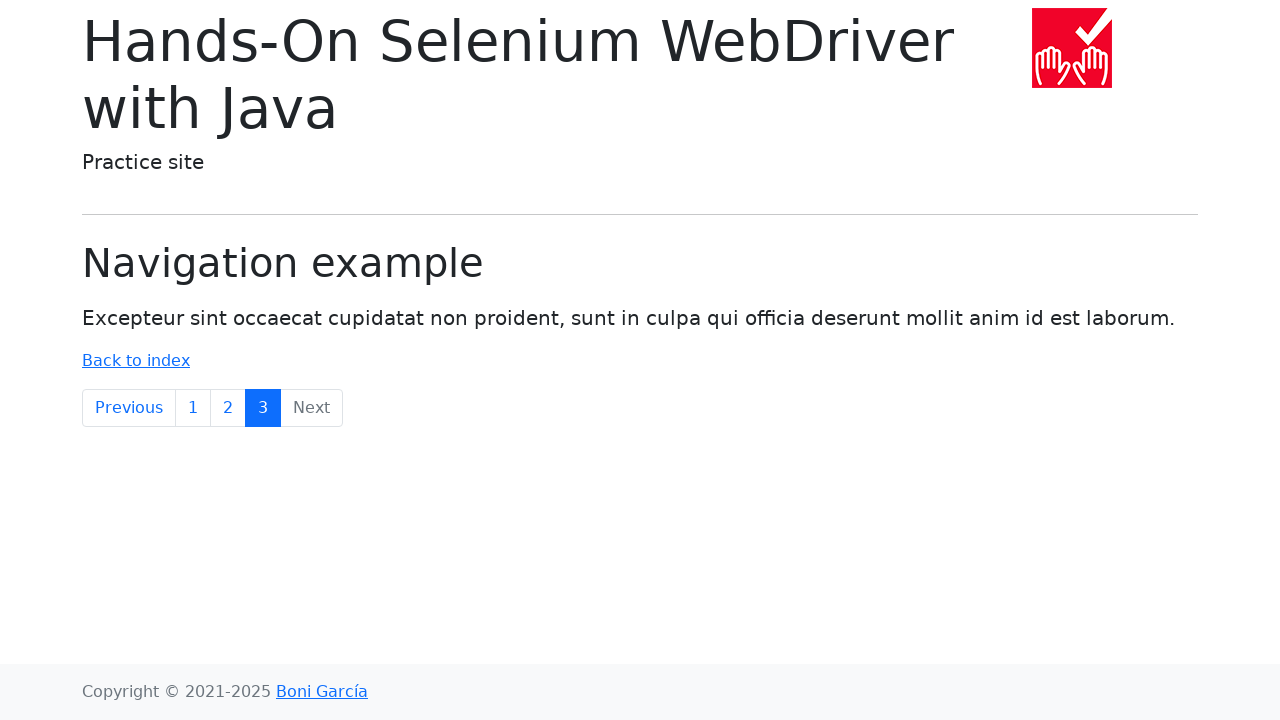

Verified 'Excepteur sint' text found on page 3
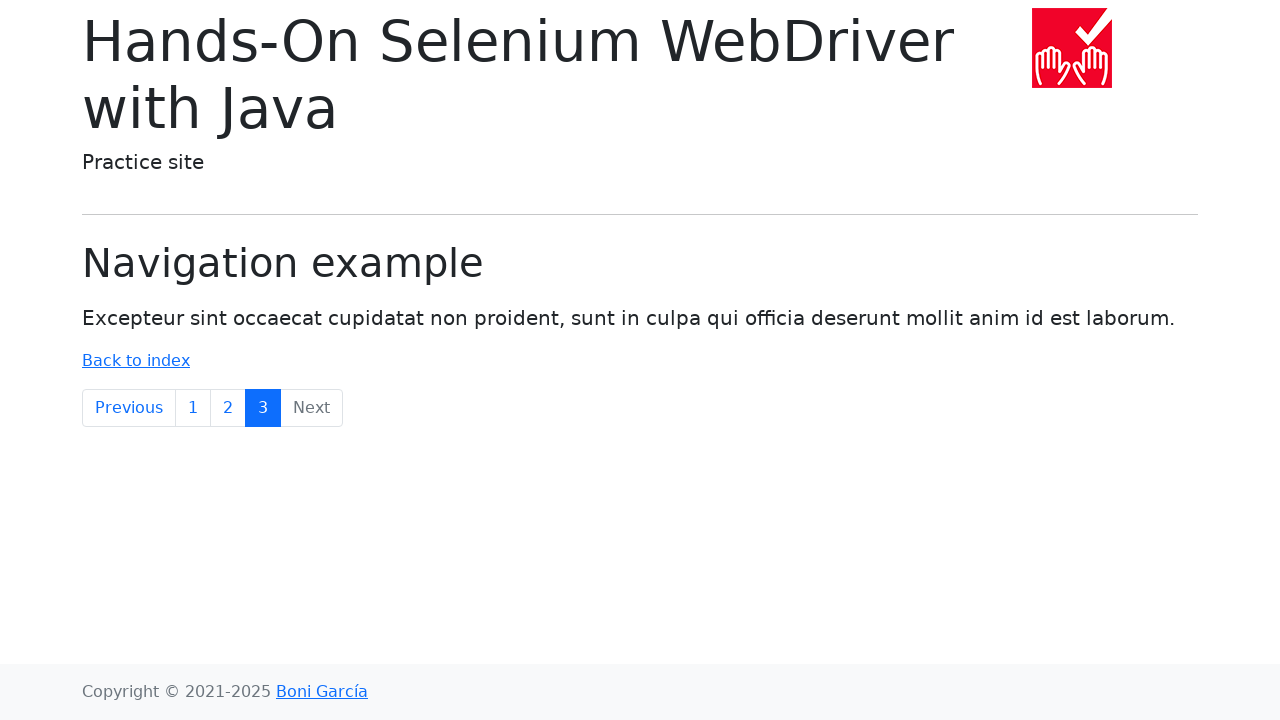

Clicked numbered page link 3 again at (263, 408) on a:text('3')
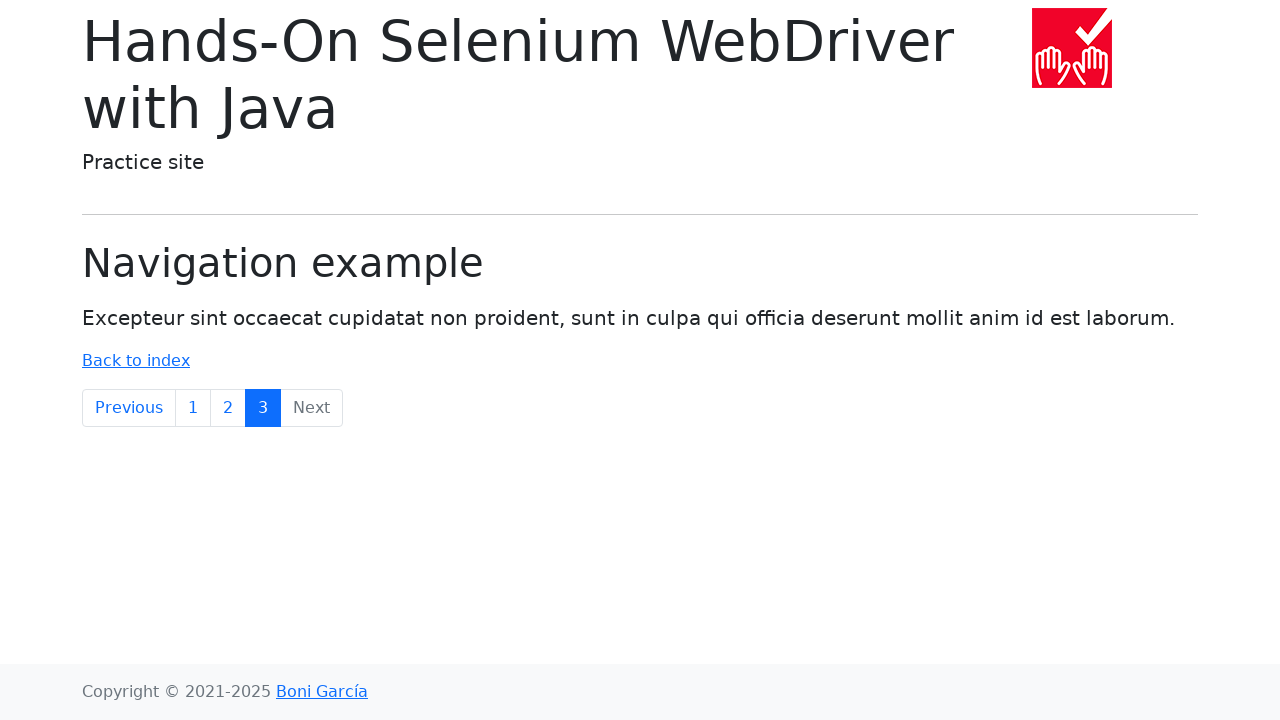

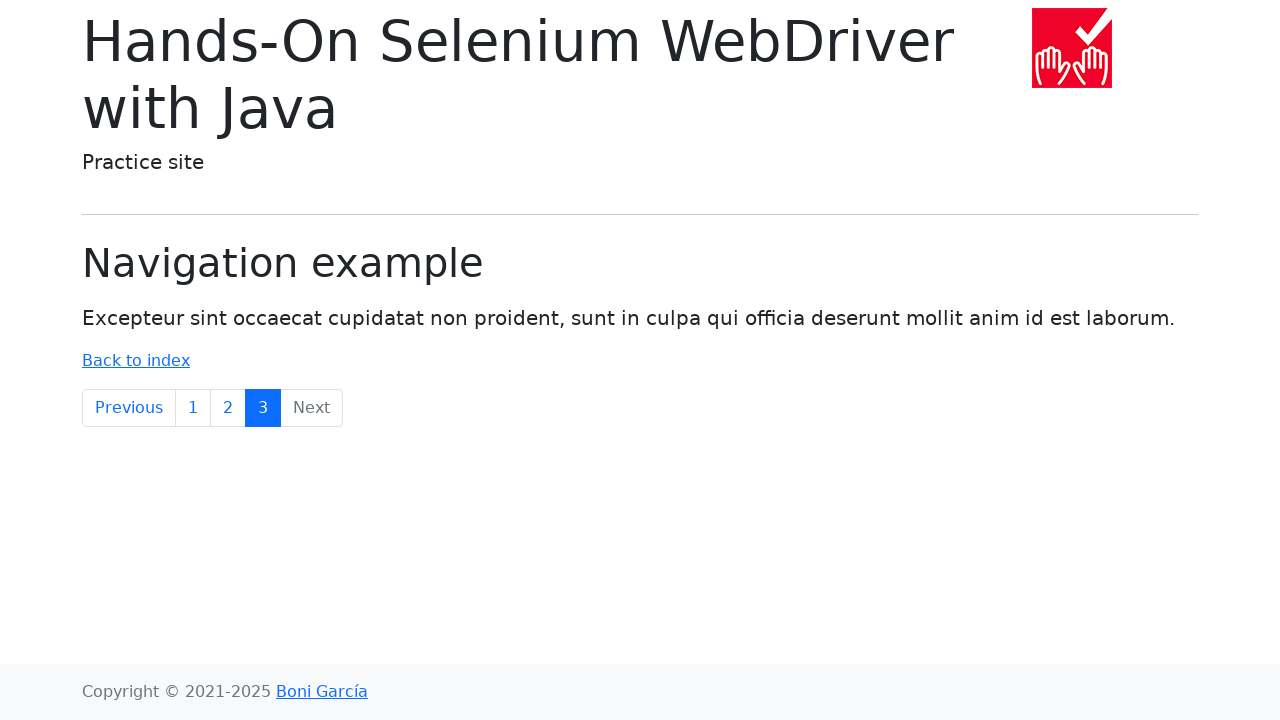